Completes a math challenge by clicking robot verification controls, calculating a mathematical formula based on a value from the page, and submitting the answer

Starting URL: http://suninjuly.github.io/math.html

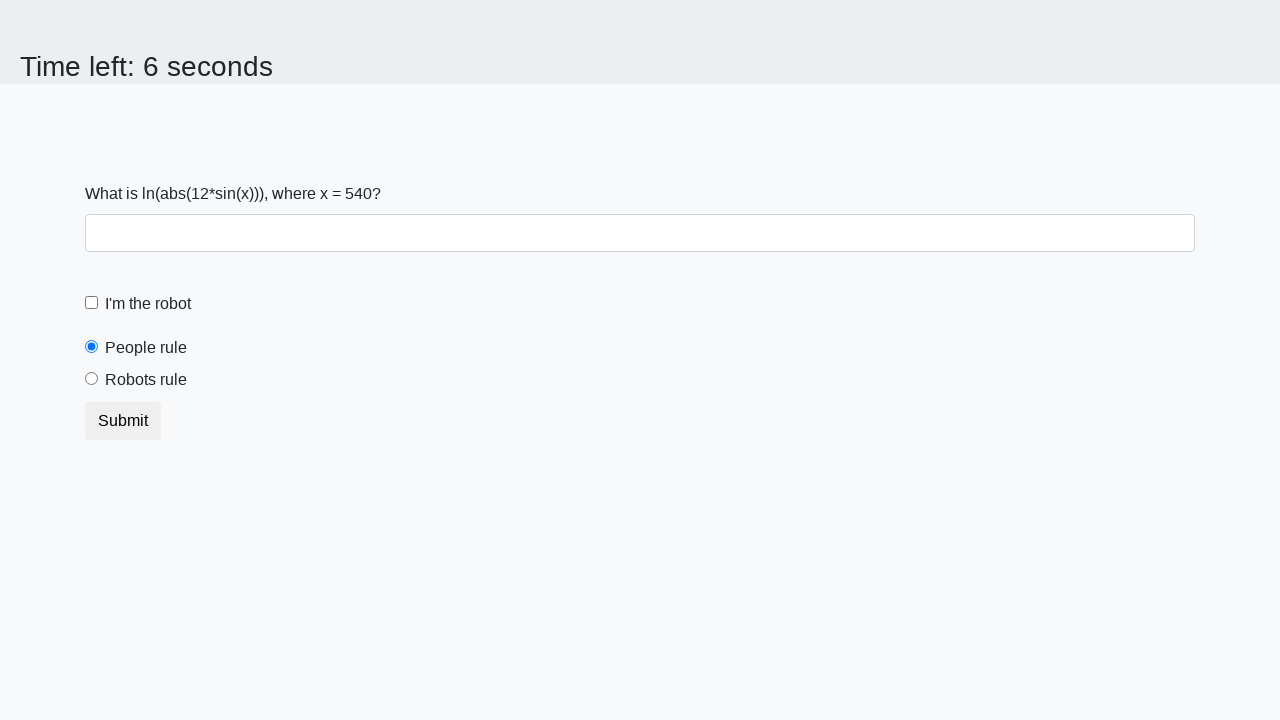

Clicked robot verification checkbox at (92, 303) on input#robotCheckbox
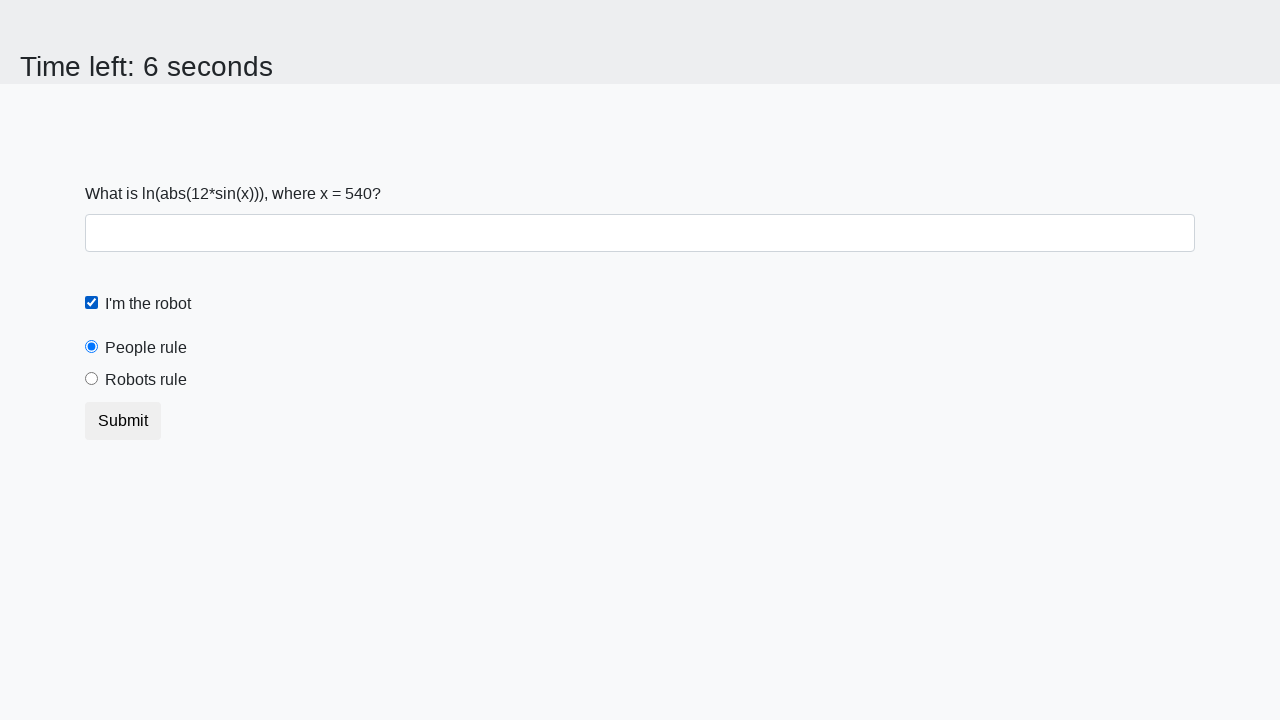

Clicked 'robots rule' radio button at (92, 379) on input#robotsRule
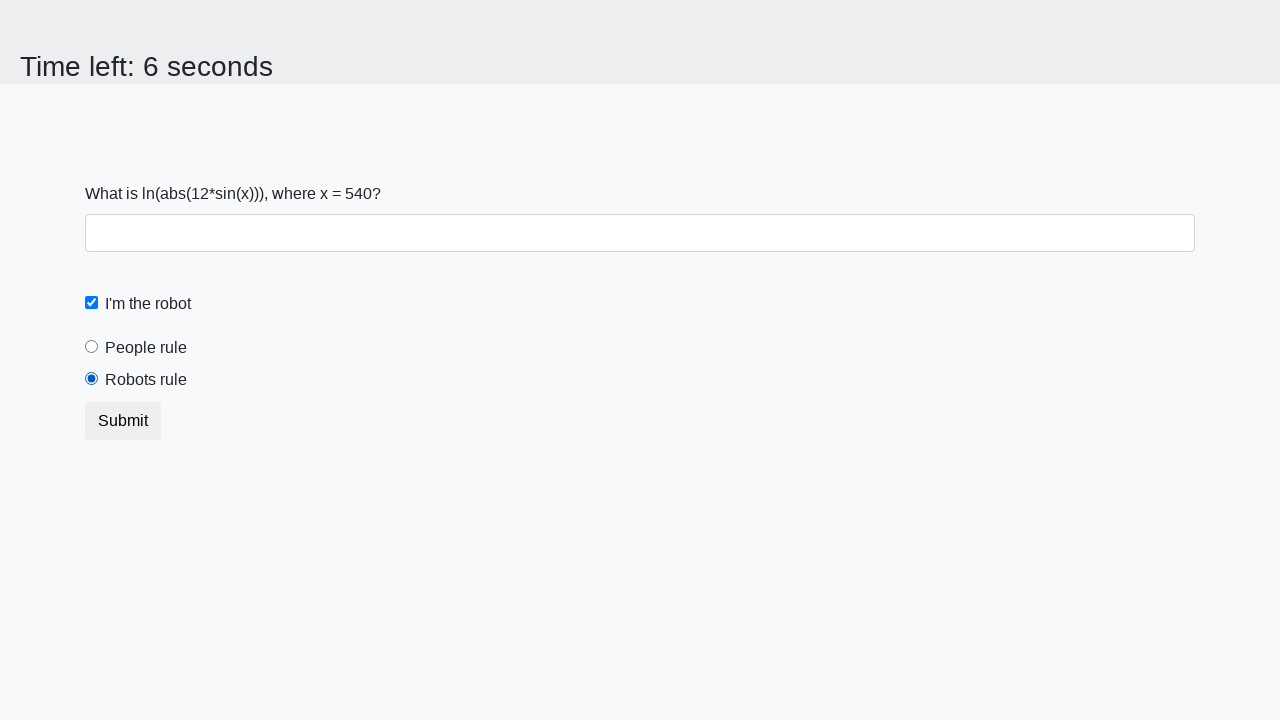

Retrieved input value from page: 540
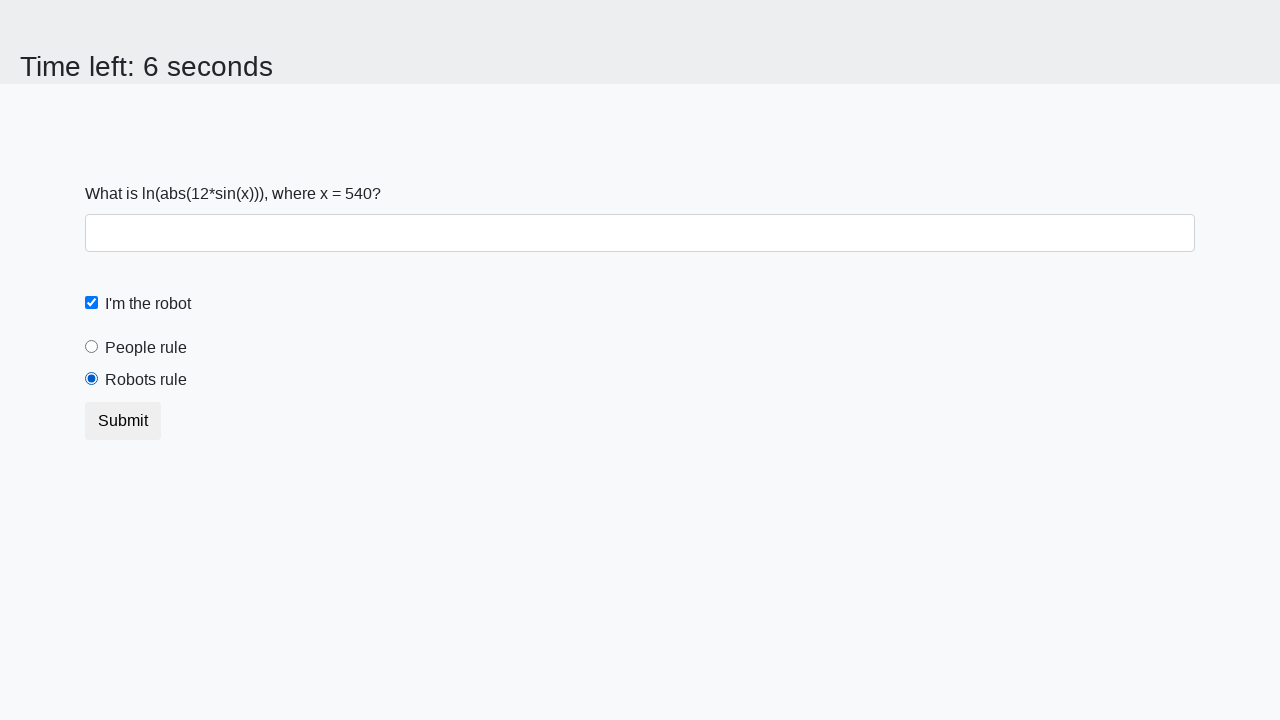

Calculated formula result: log(abs(12*sin(540))) = 1.4253022757963165
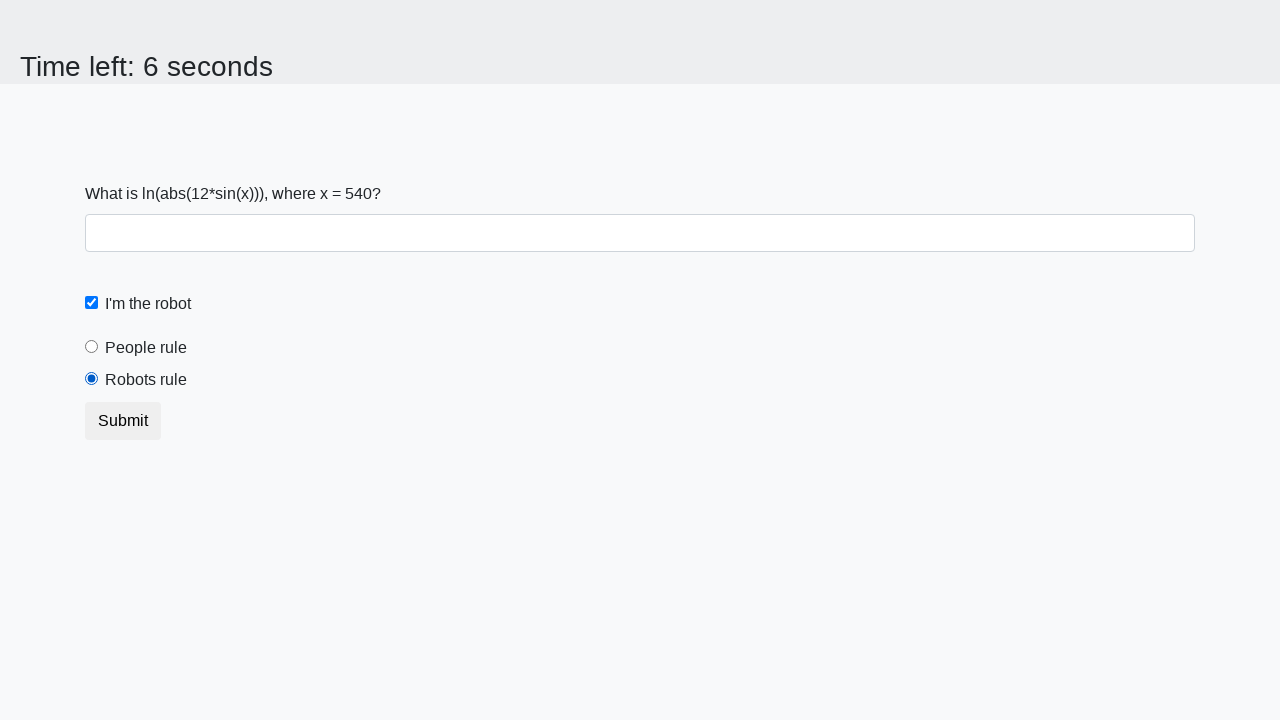

Filled answer field with calculated value: 1.4253022757963165 on input#answer
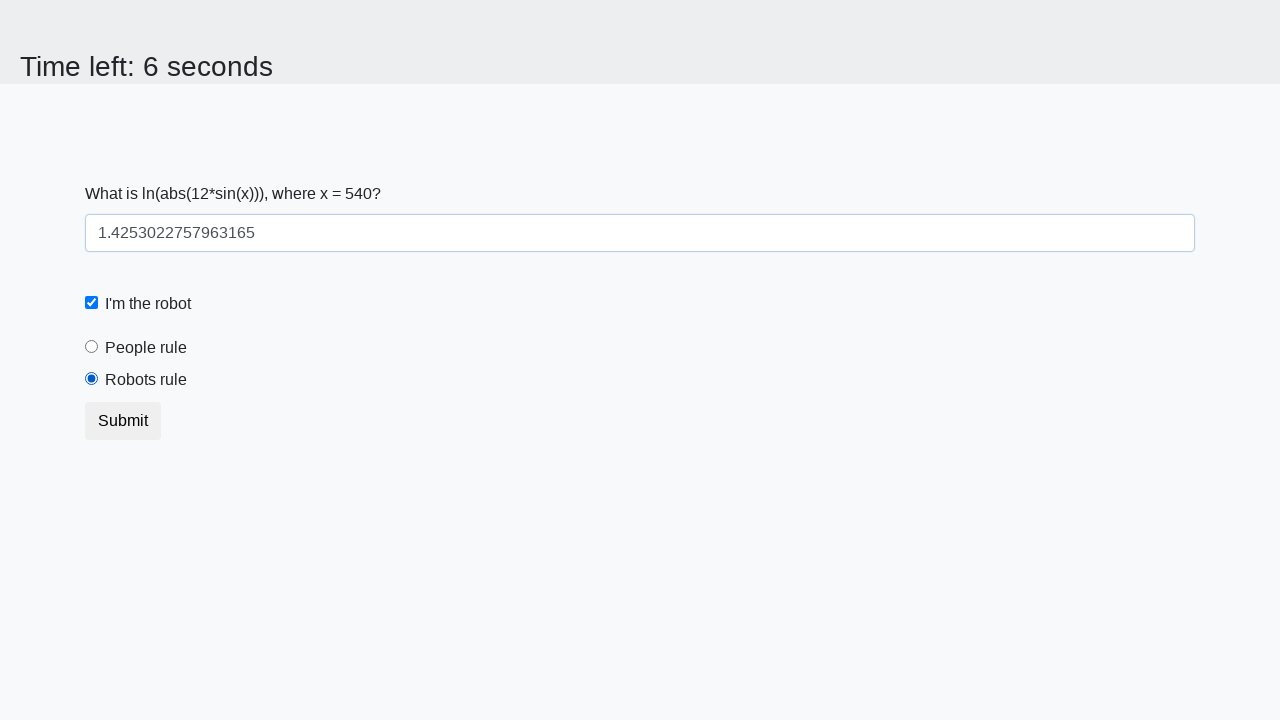

Clicked submit button to complete math challenge at (123, 421) on button
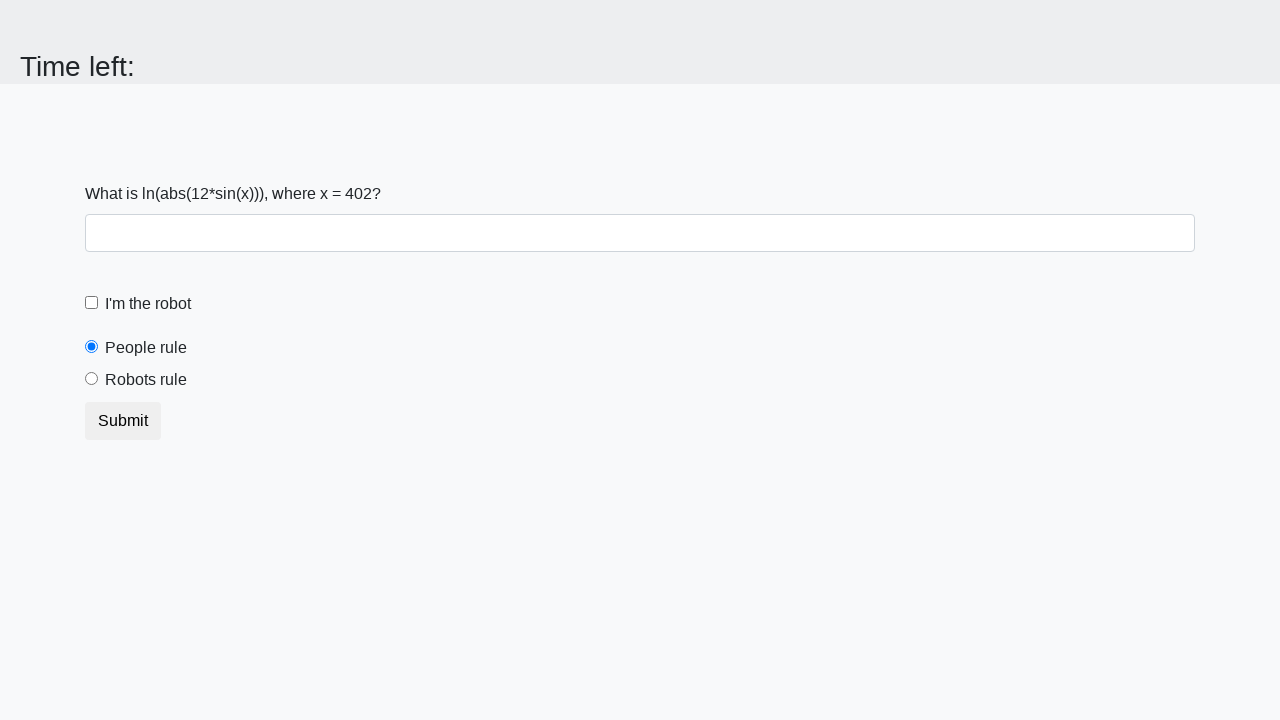

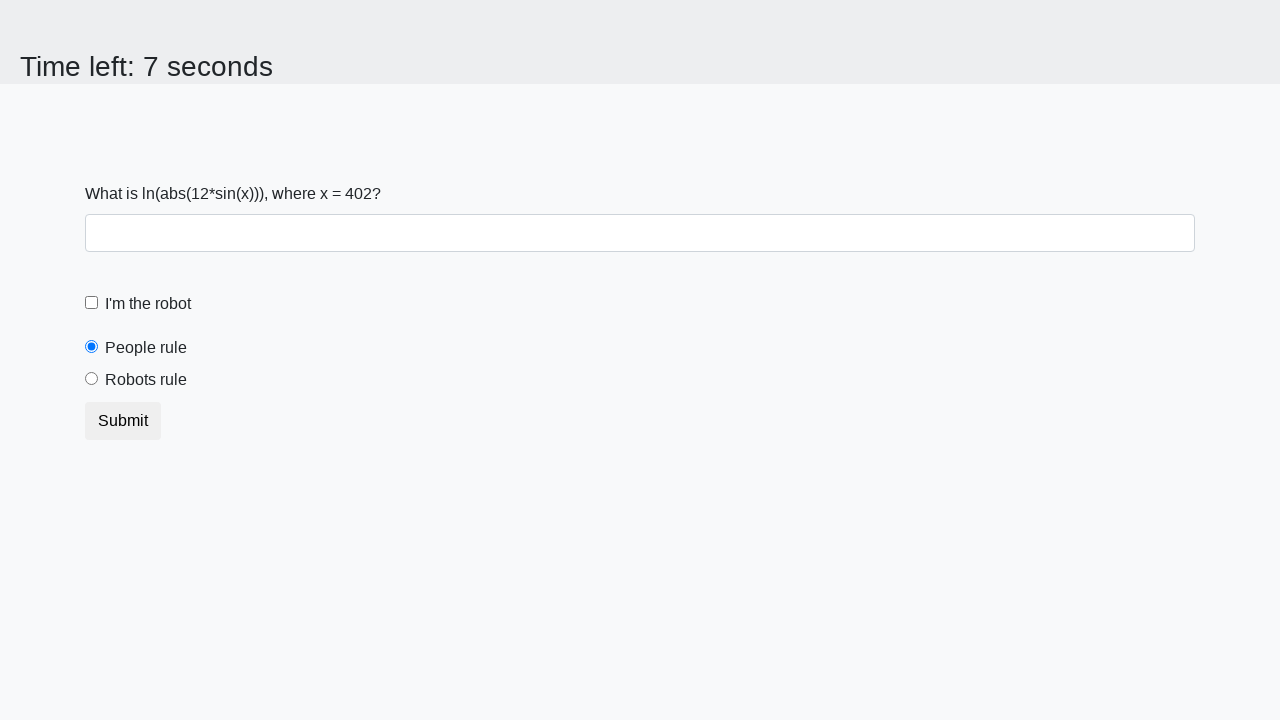